Tests the About Us internal navigation link by clicking on it from the homepage and verifying the page title is displayed correctly

Starting URL: https://parabank.parasoft.com/parabank/index.htm

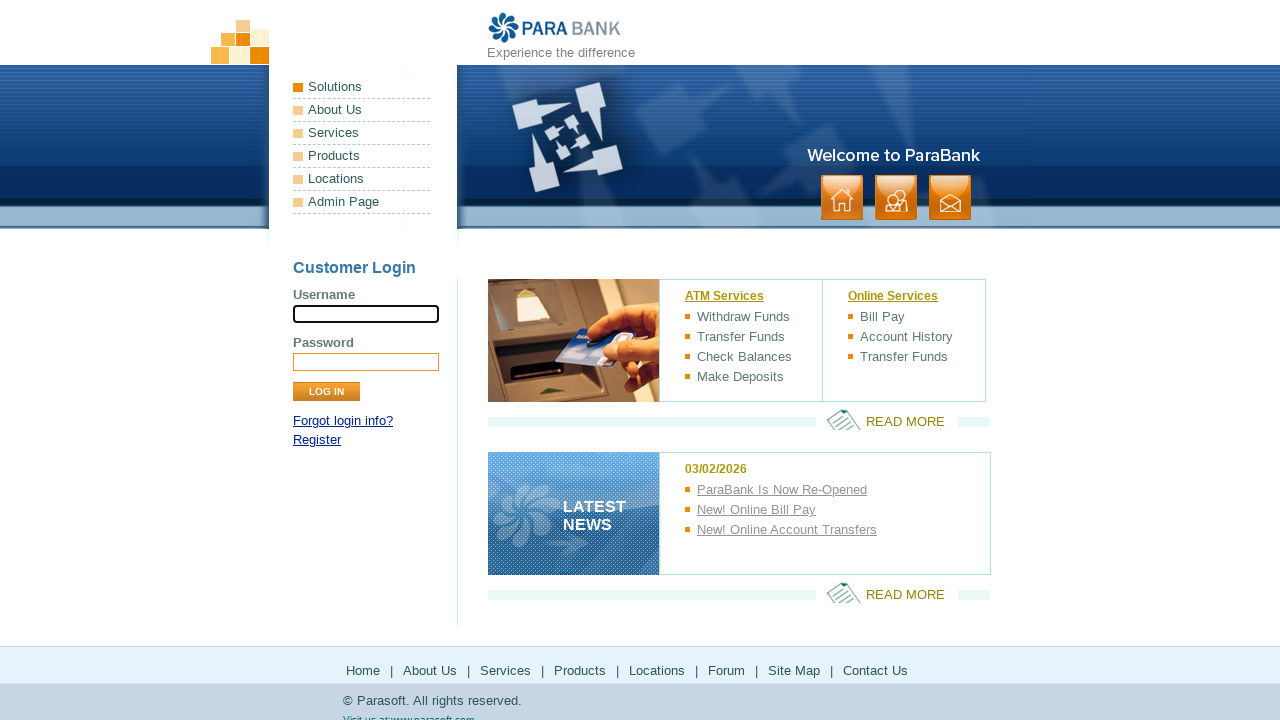

Navigated to ParaBank homepage
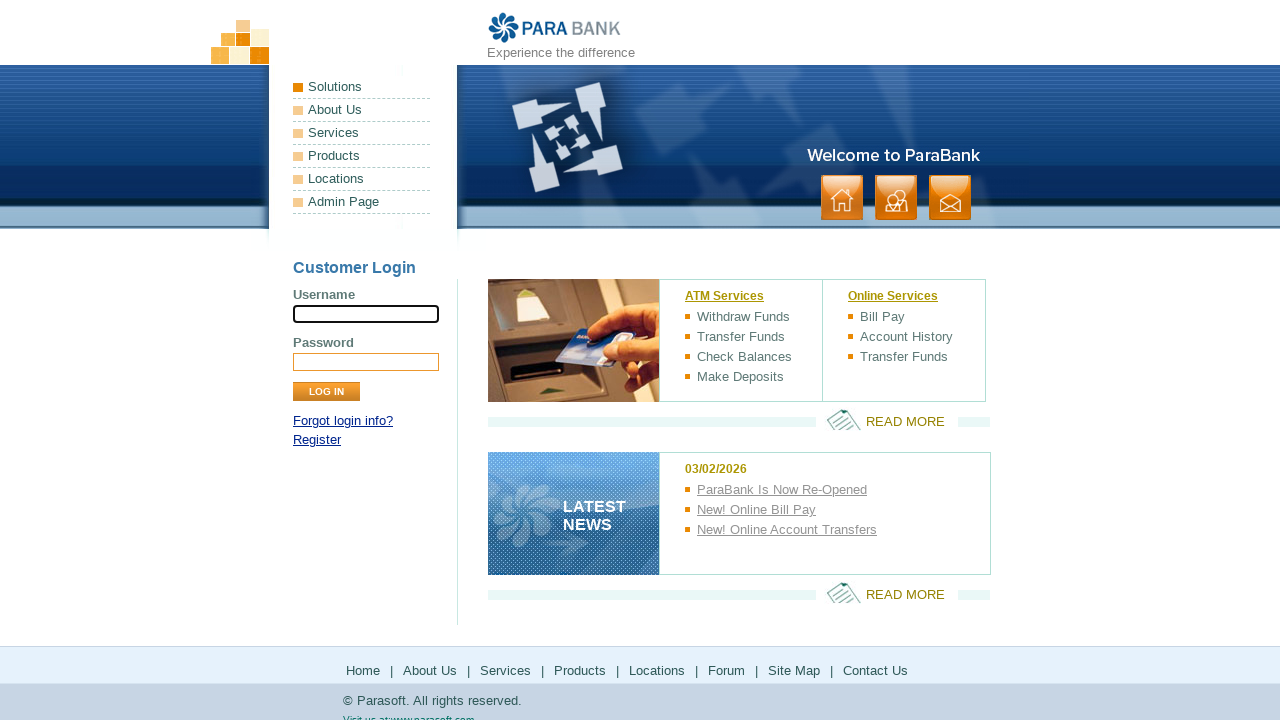

Clicked on 'About Us' internal navigation link at (362, 110) on a:text('About Us')
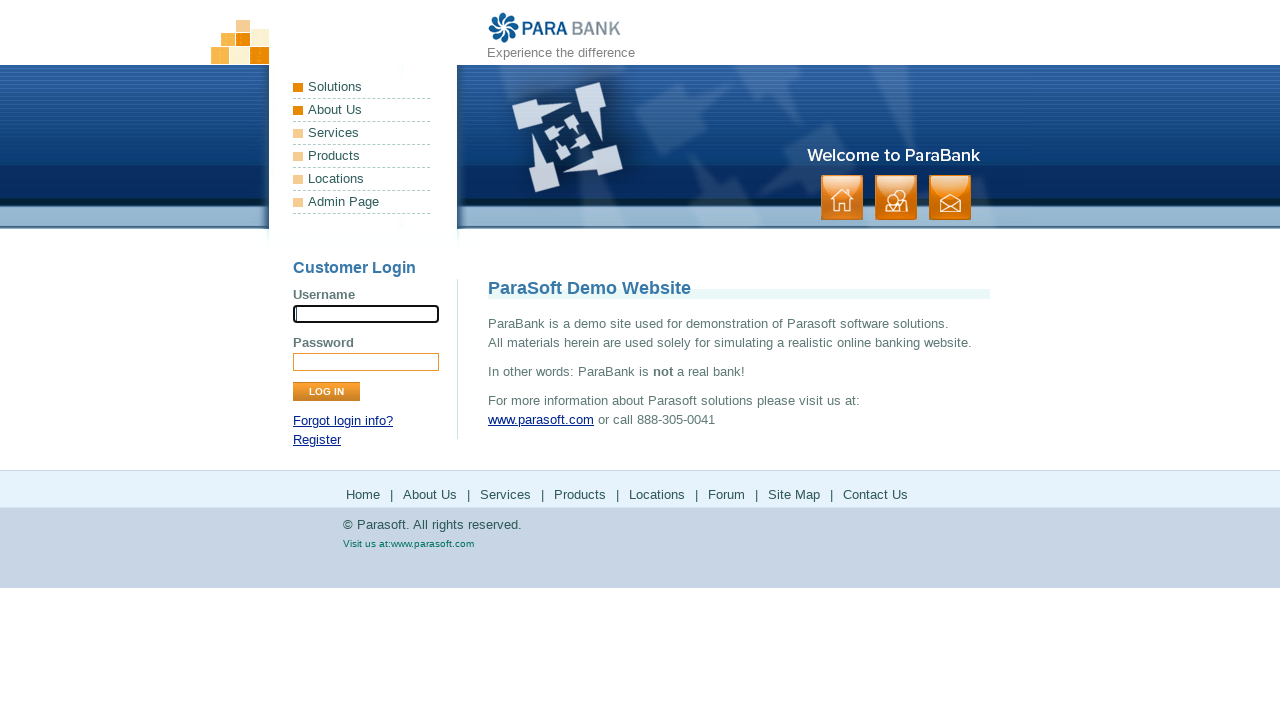

Successfully navigated to about.htm page
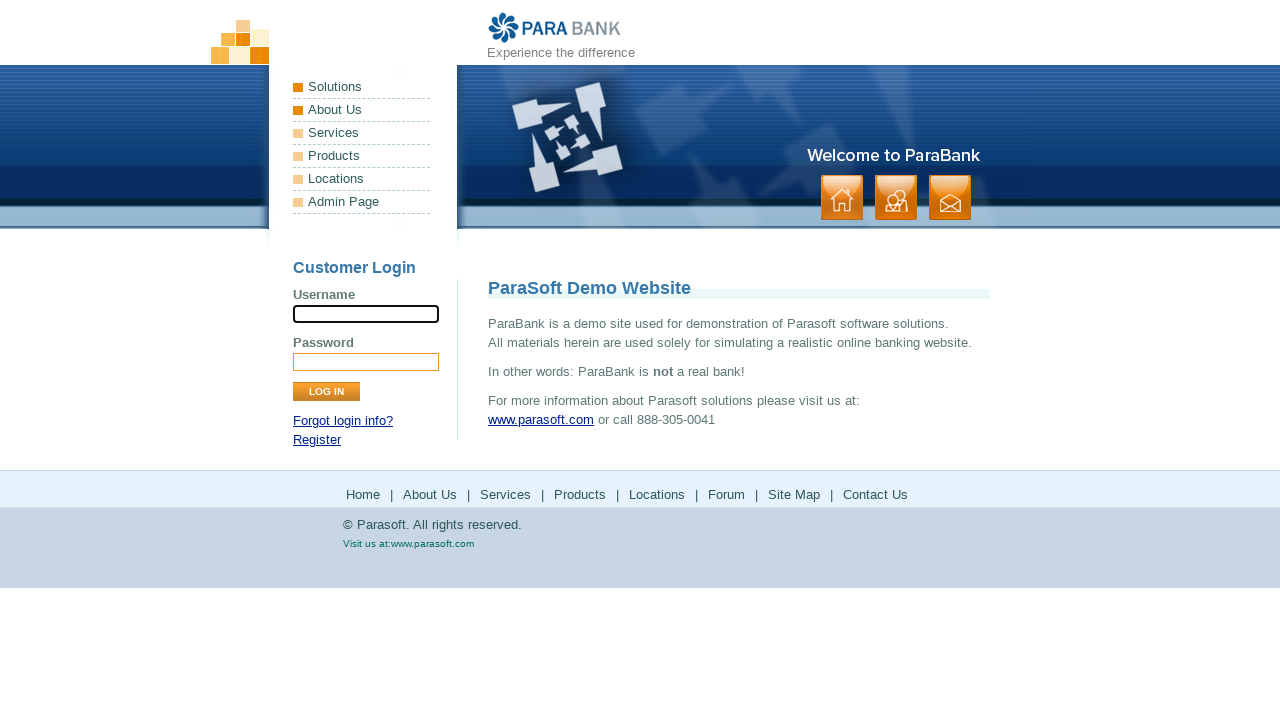

Verified 'ParaSoft Demo Website' page title is displayed
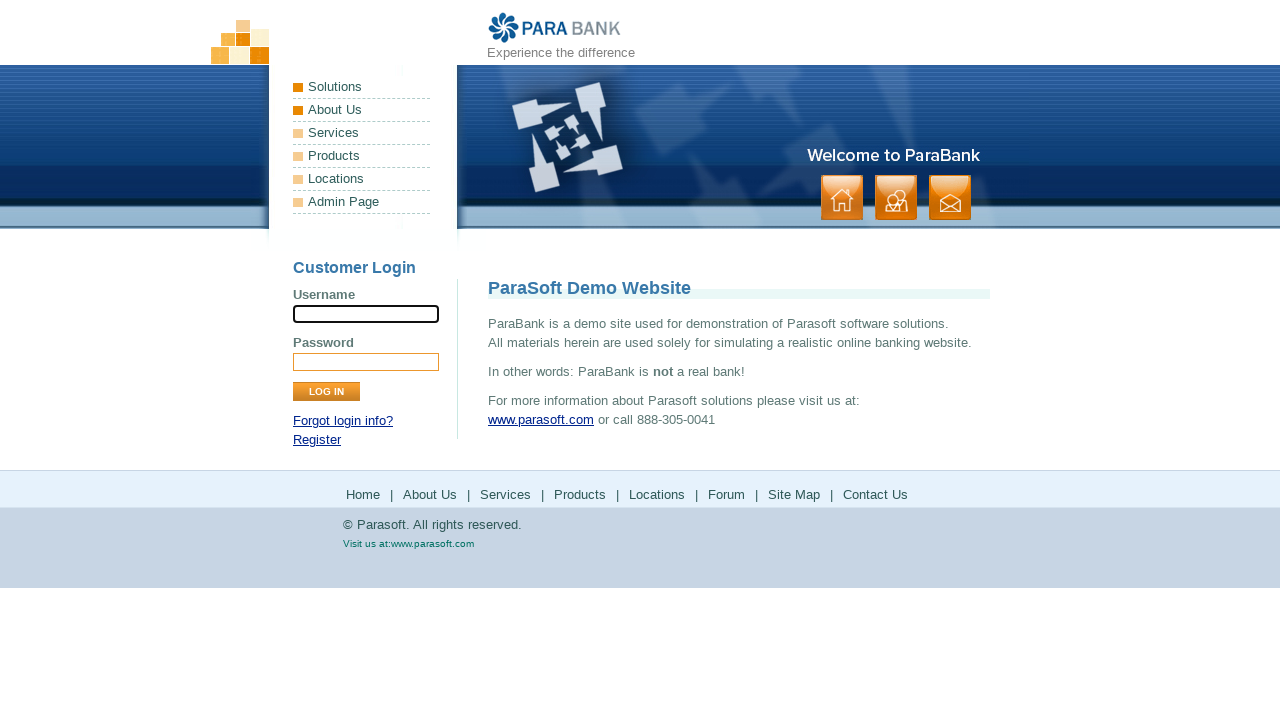

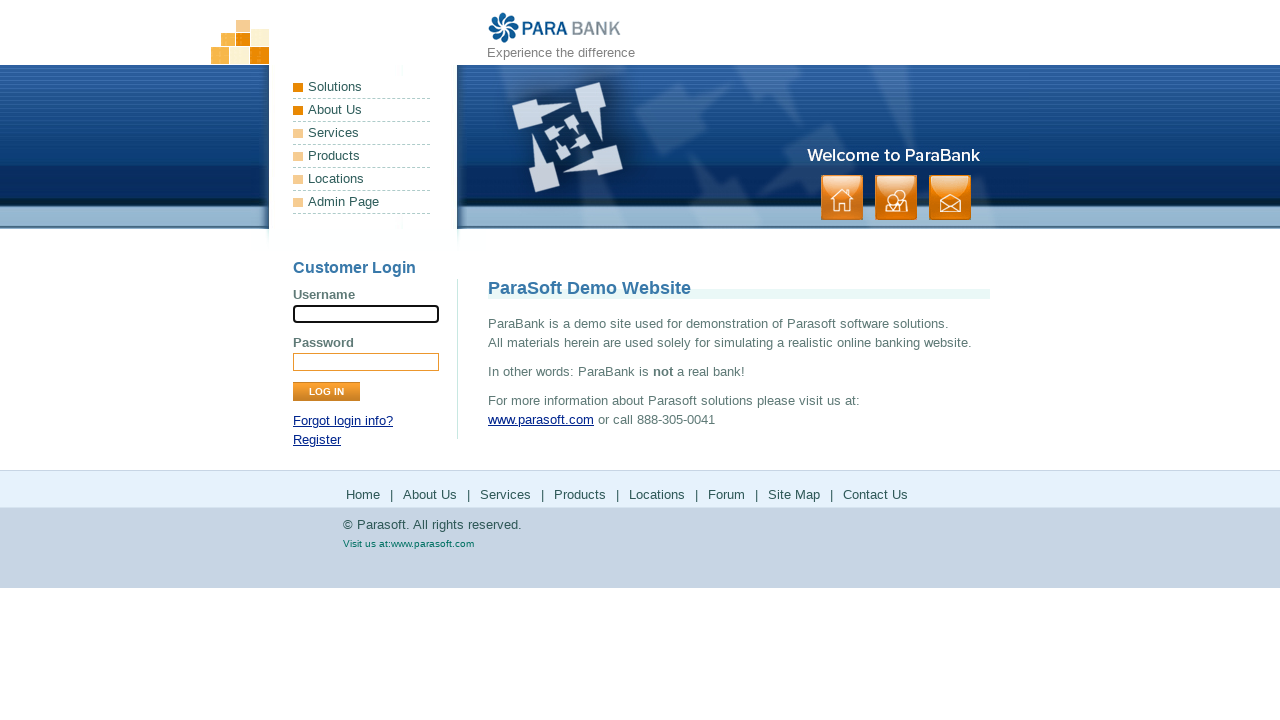